Tests filling out a Selenium training enrollment form by entering last name, email, mobile number, and selecting a country from a dropdown.

Starting URL: https://toolsqa.com/selenium-training?q=banner#enroll-form

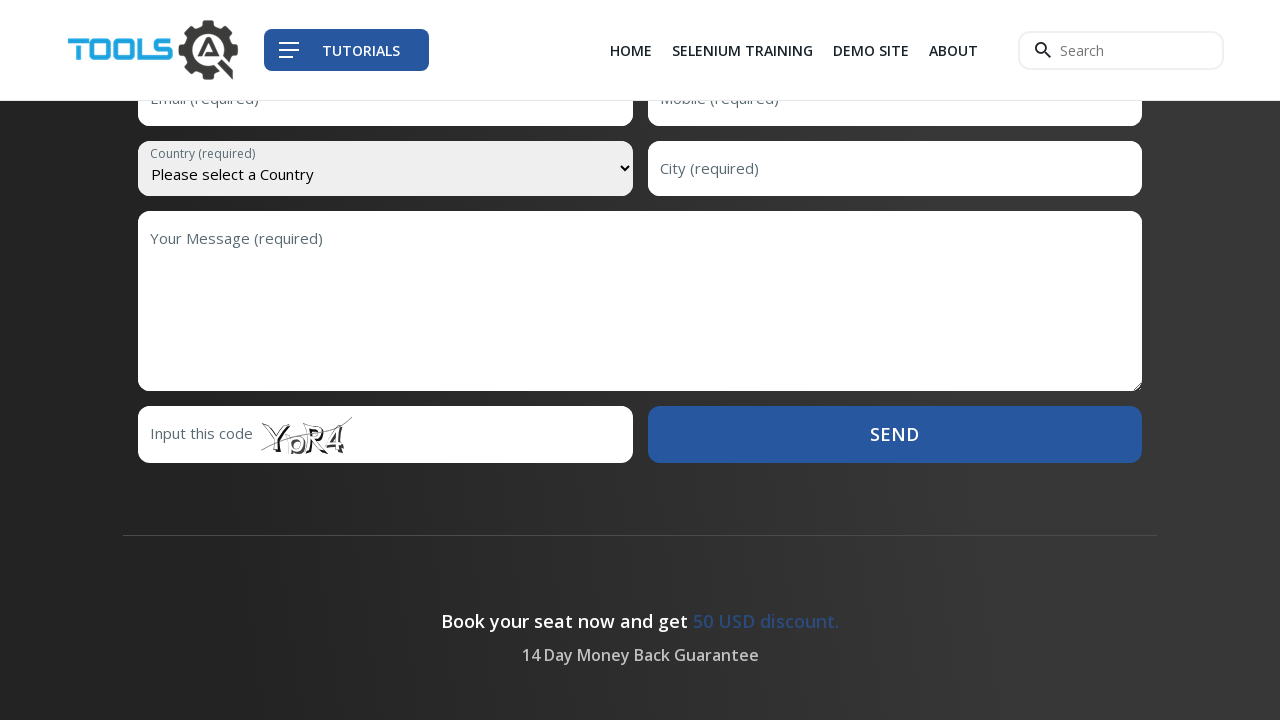

Clicked on email field at (385, 693) on input[name='email']
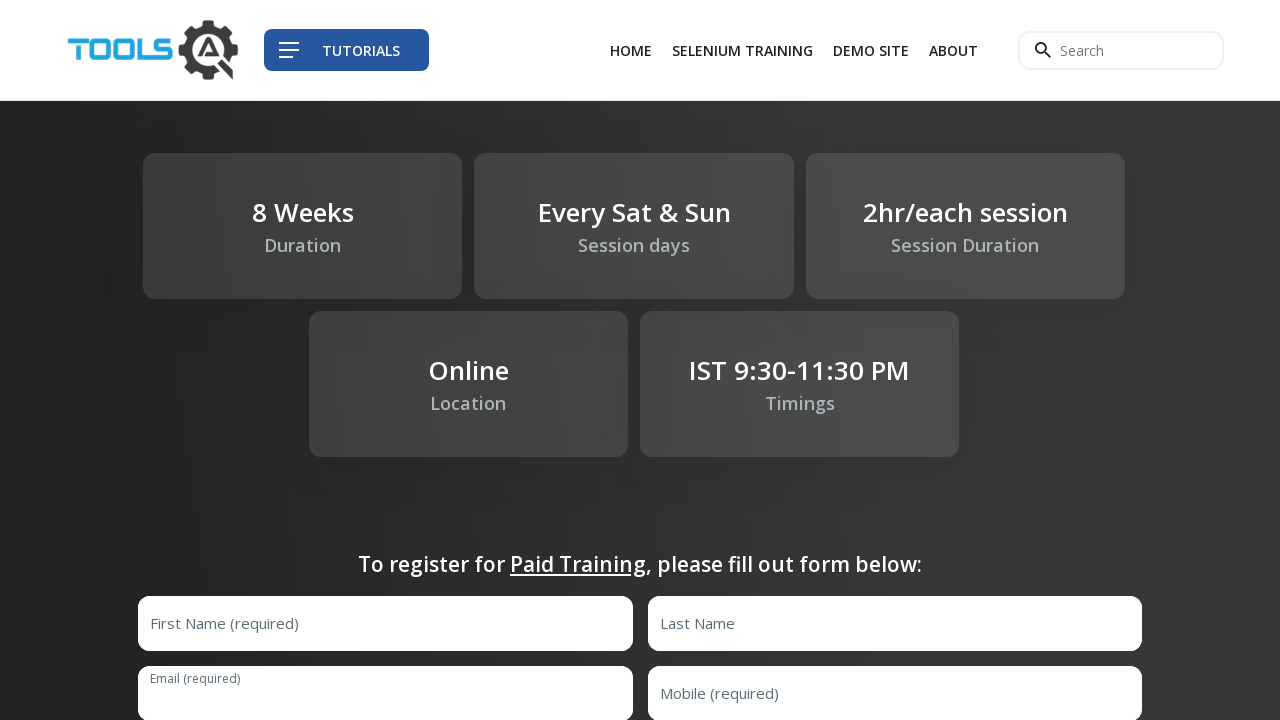

Filled last name field with 'Johnson' on input[name='lastName']
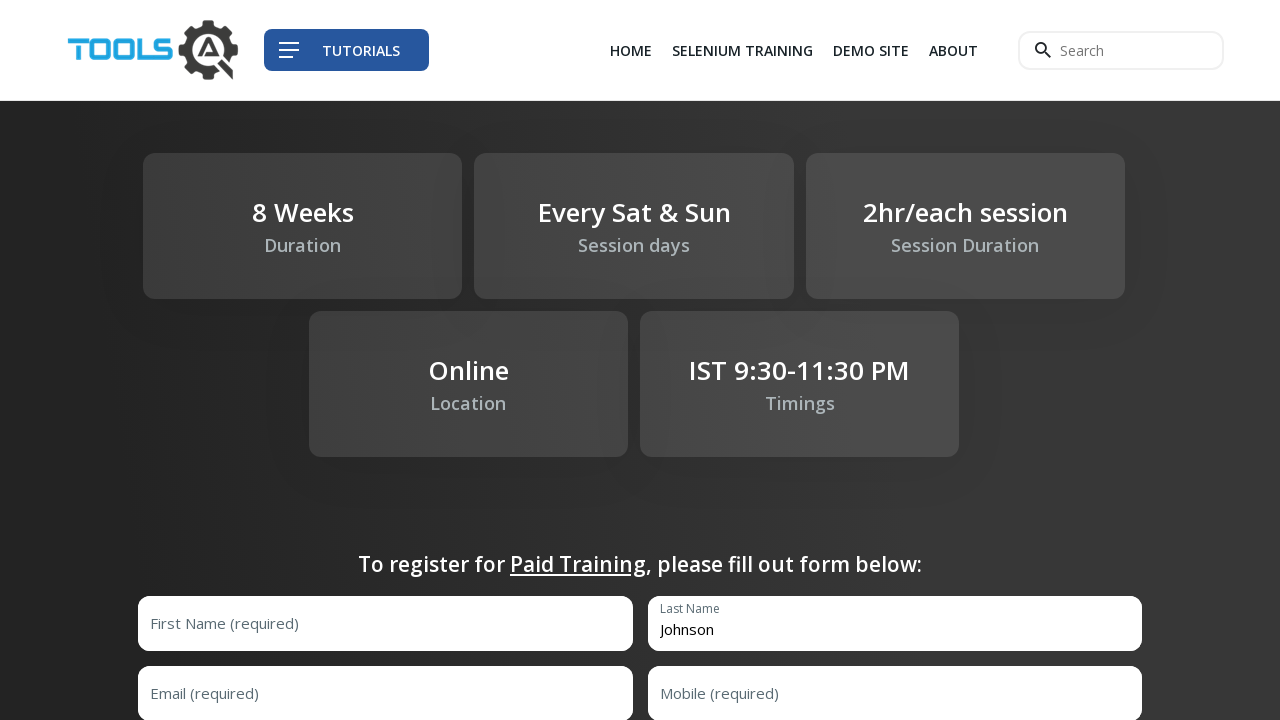

Filled email field with 'sarah.johnson@gmail.com' on input#email
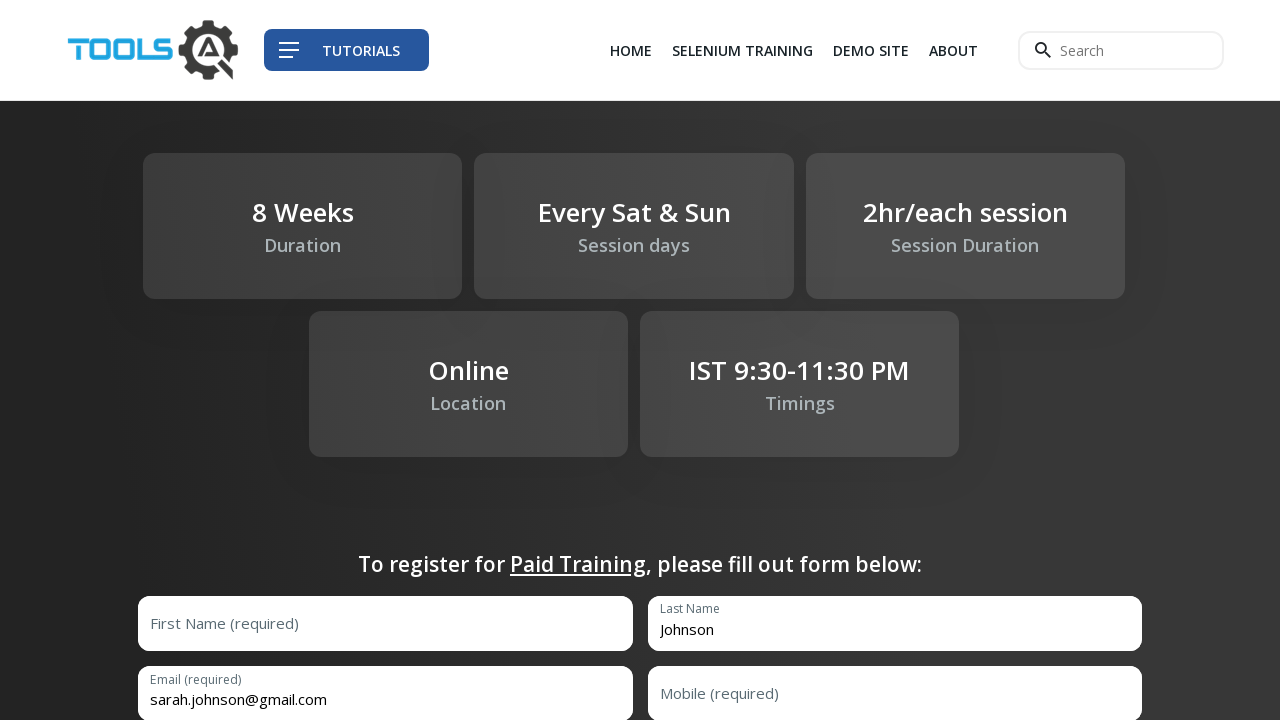

Filled mobile number field with '9876543210' on input#mobile
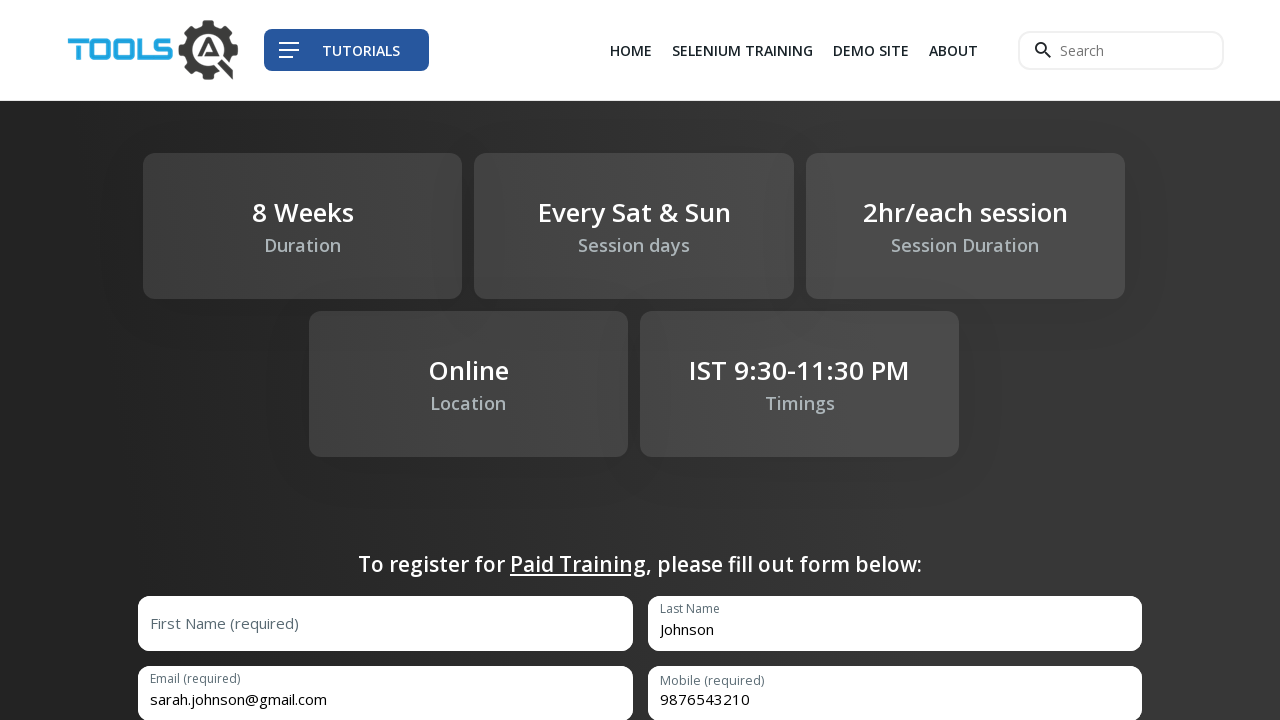

Selected 'United States' from country dropdown on select[name='country']
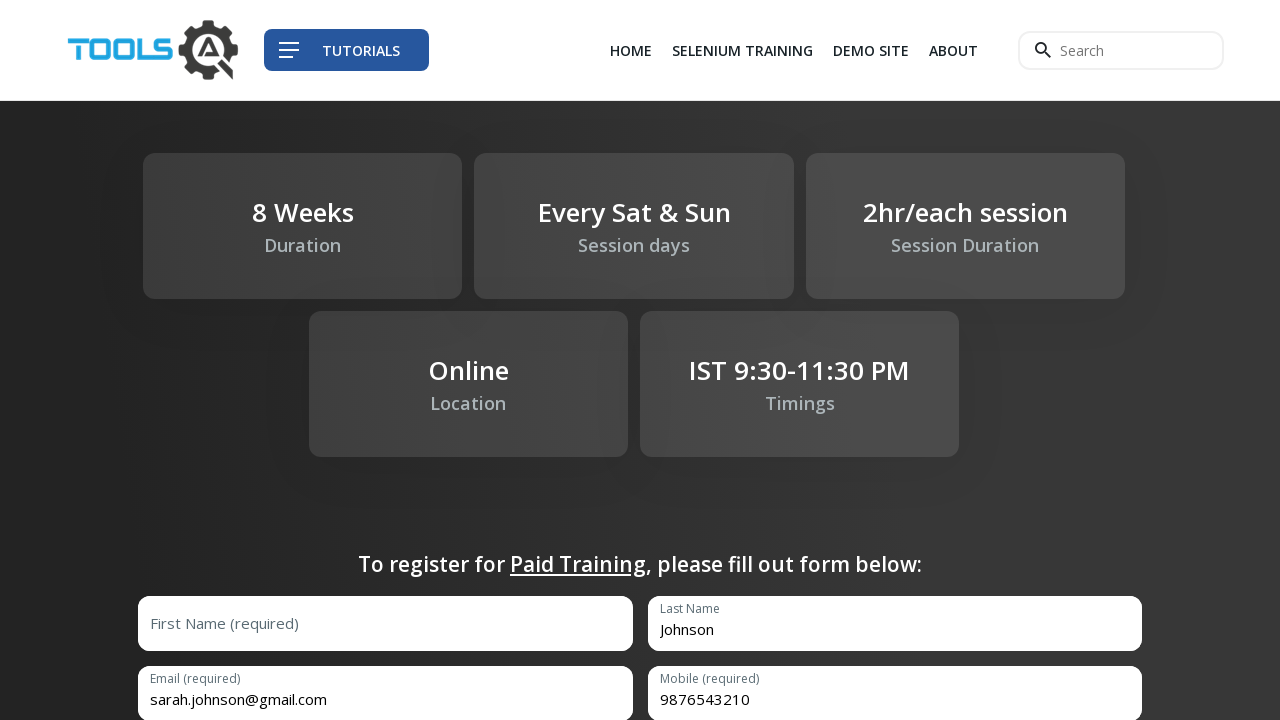

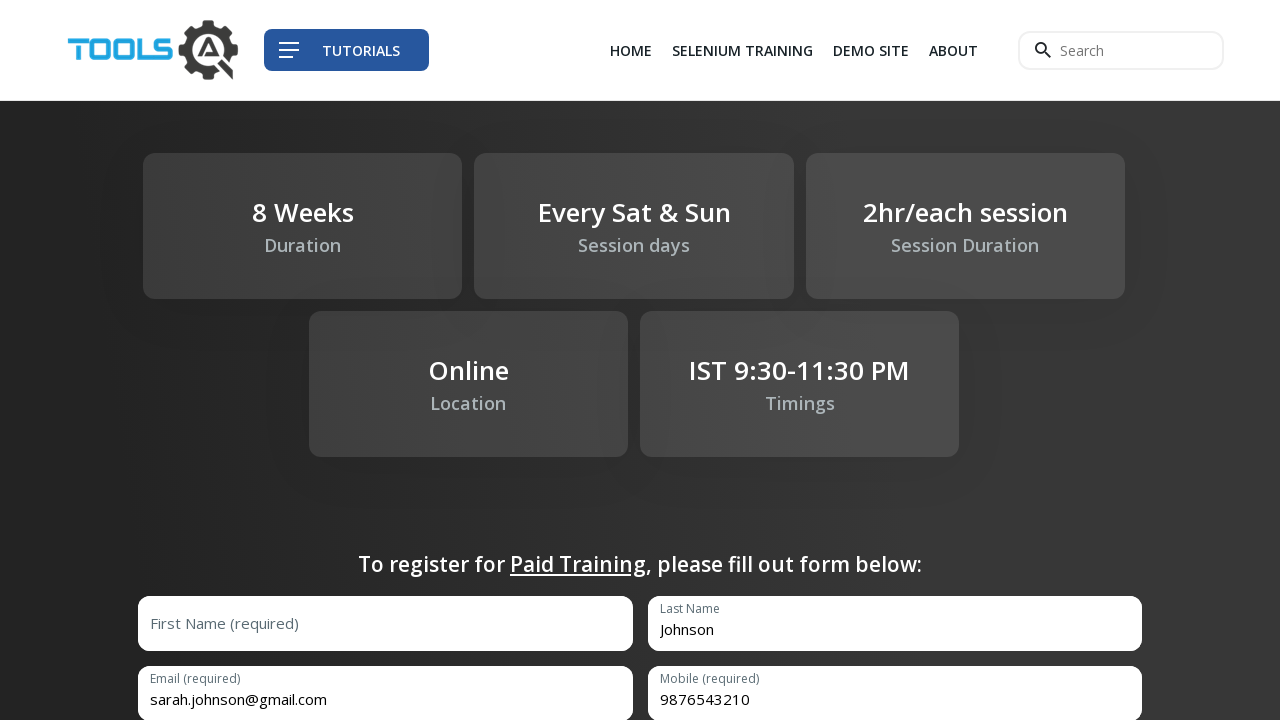